Tests context menu functionality by right-clicking on a designated area and verifying alert appears

Starting URL: https://the-internet.herokuapp.com/

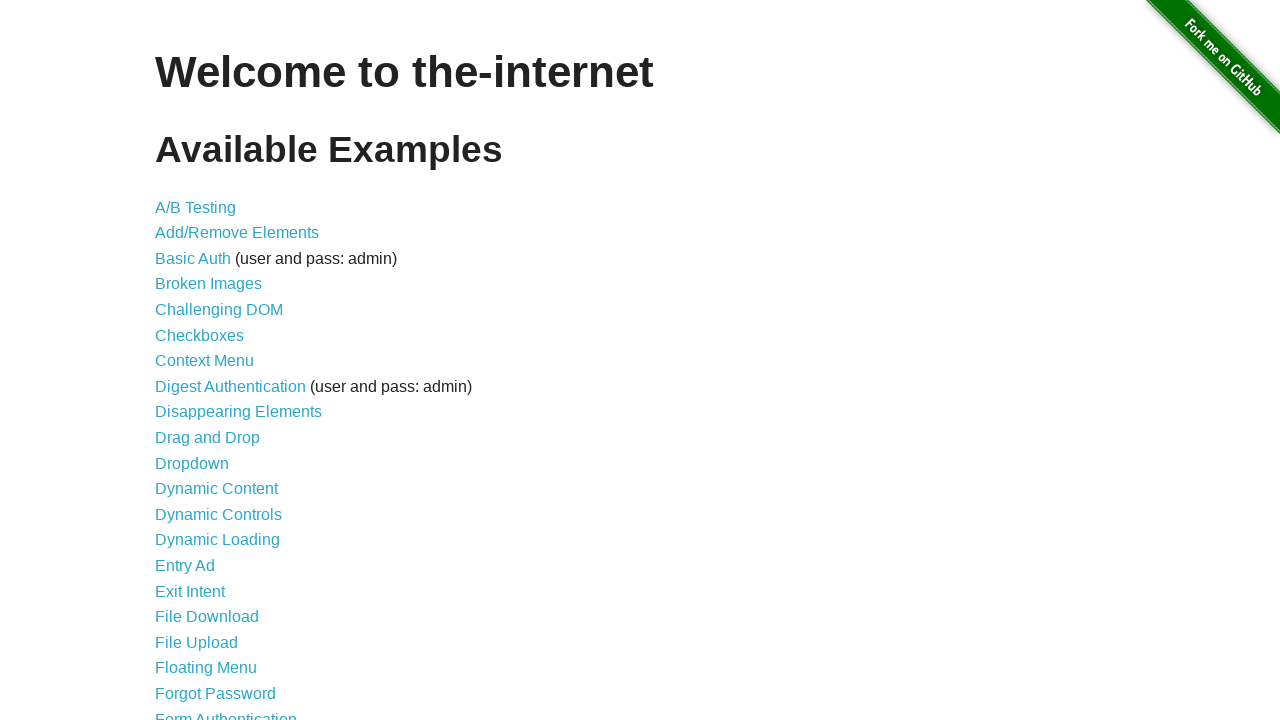

Clicked on Context Menu link at (204, 361) on a:text('Context Menu')
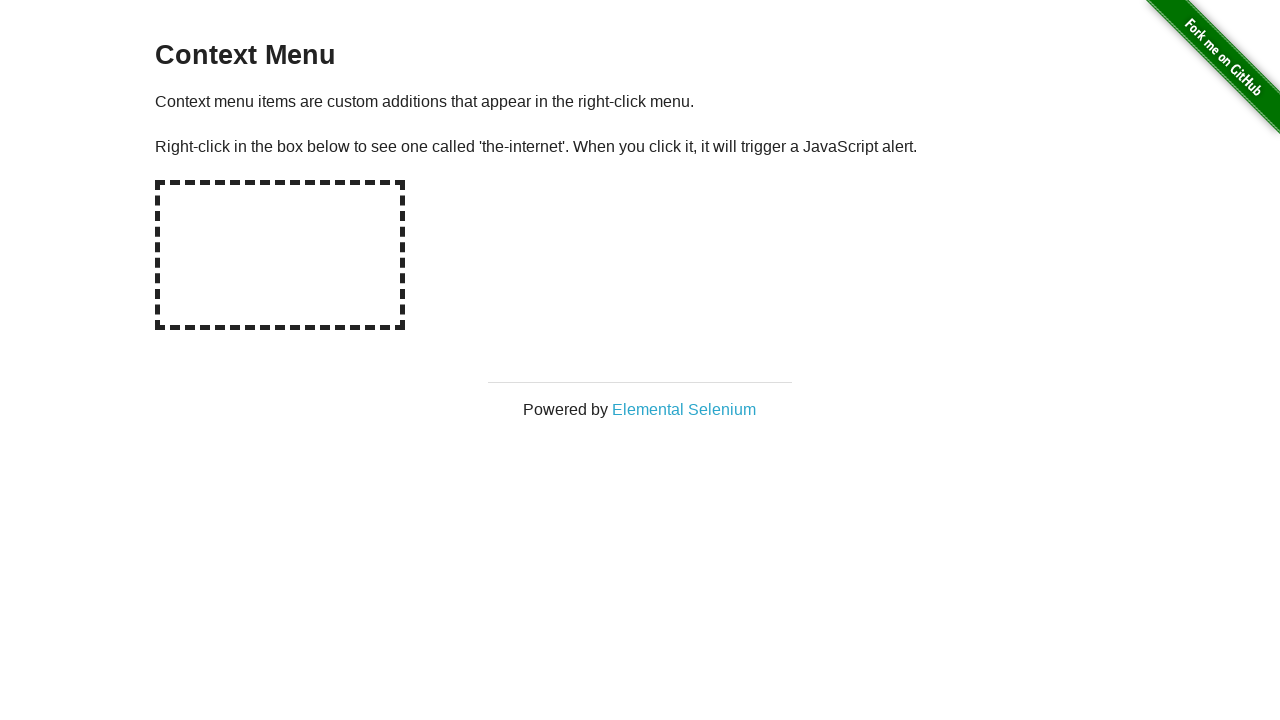

Right-clicked on the hot spot area at (280, 255) on #hot-spot
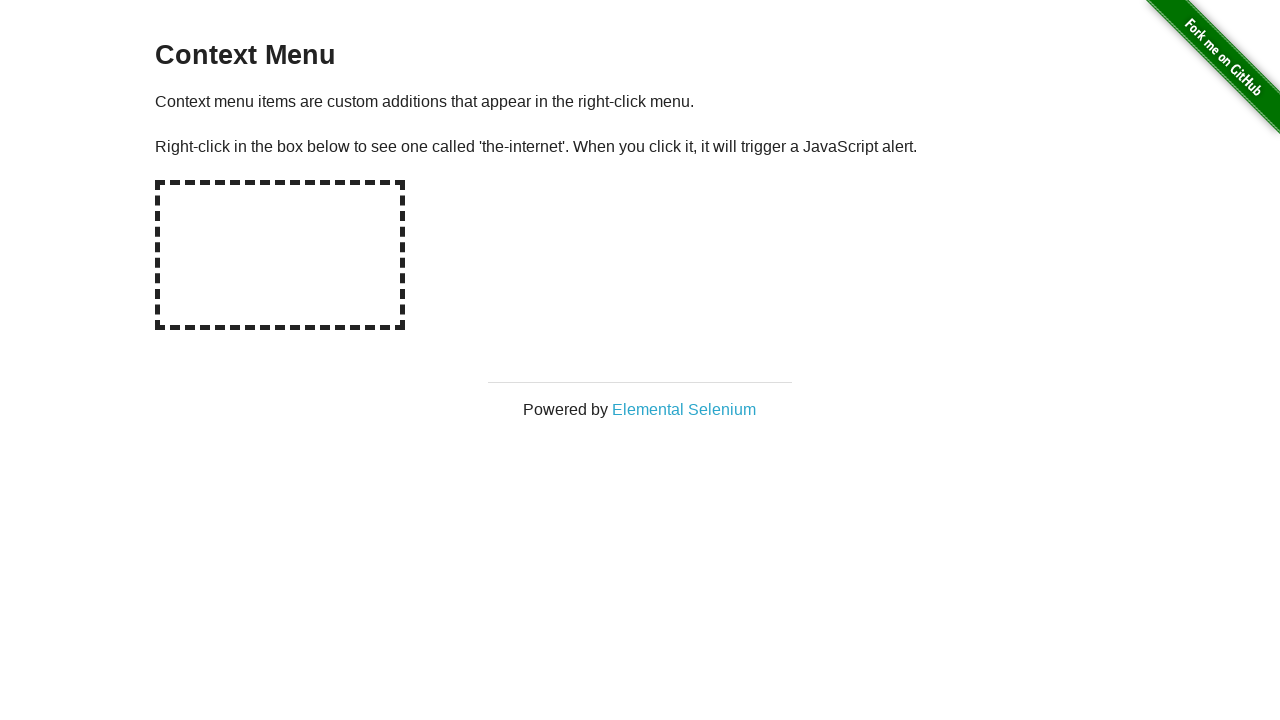

Alert dialog appeared and was accepted
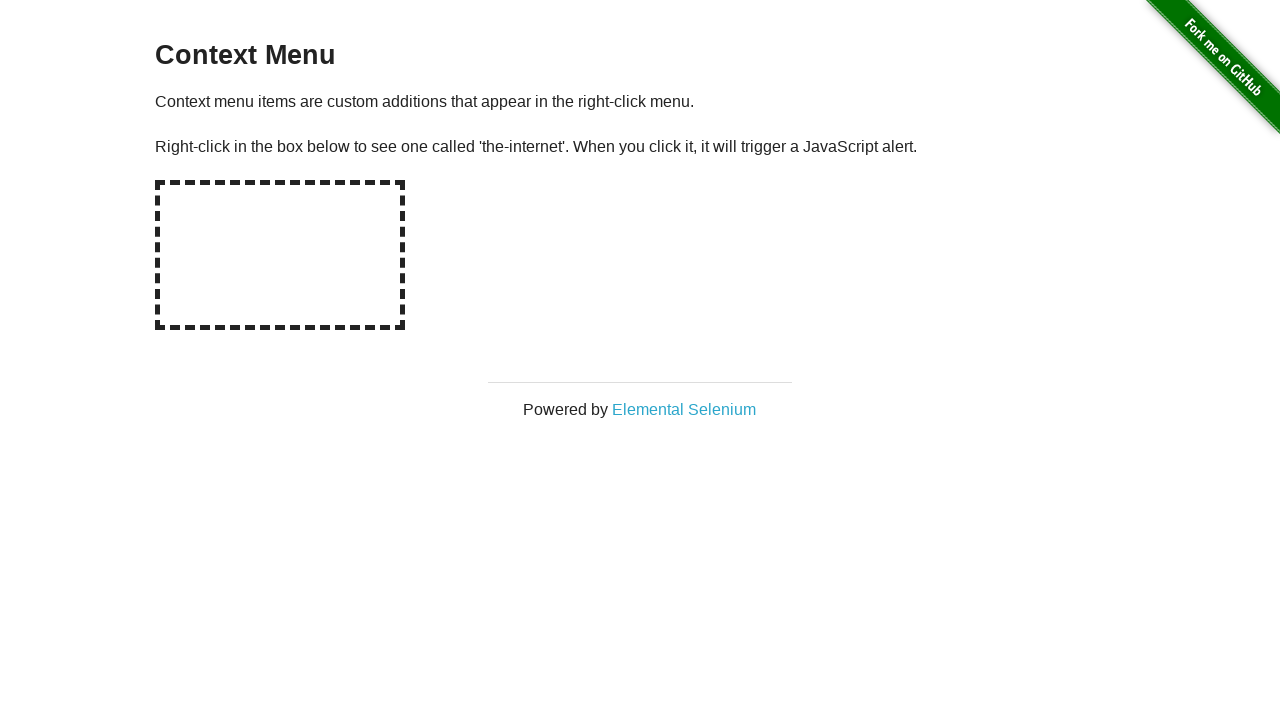

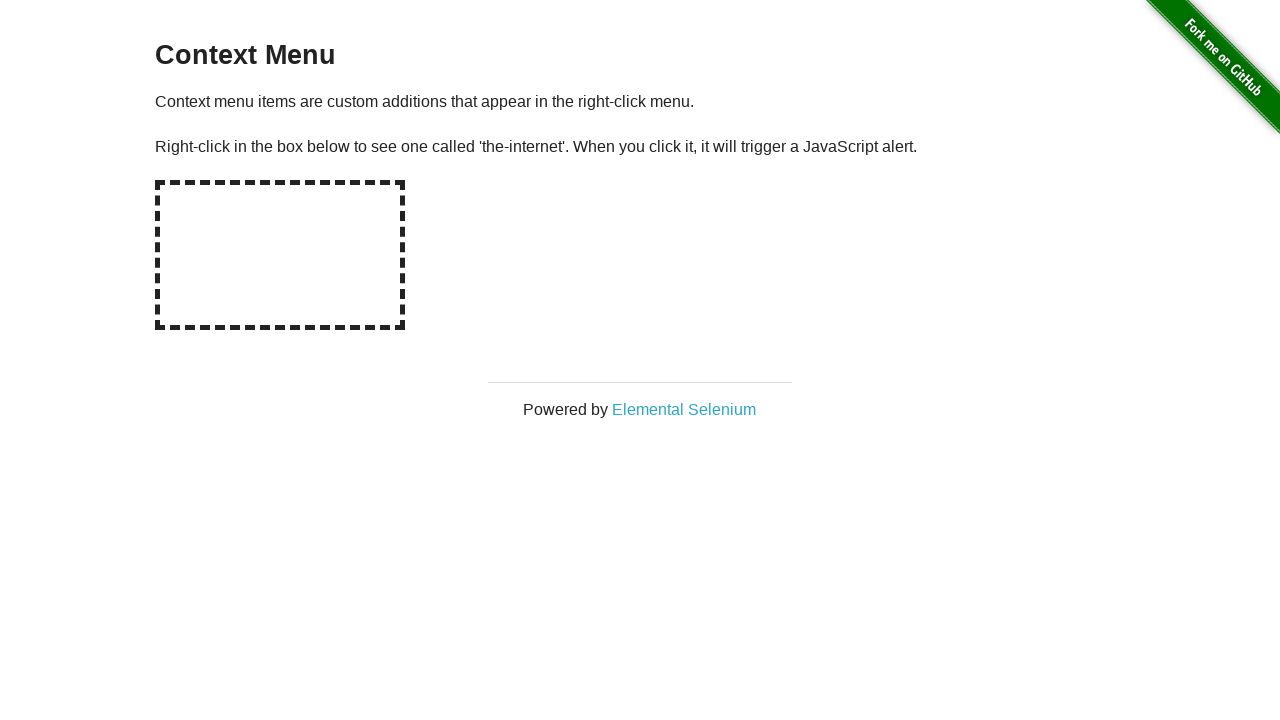